End-to-end test that adds a product (Broccoli) to cart, proceeds through checkout, selects country, and completes the order

Starting URL: https://rahulshettyacademy.com/seleniumPractise/#/

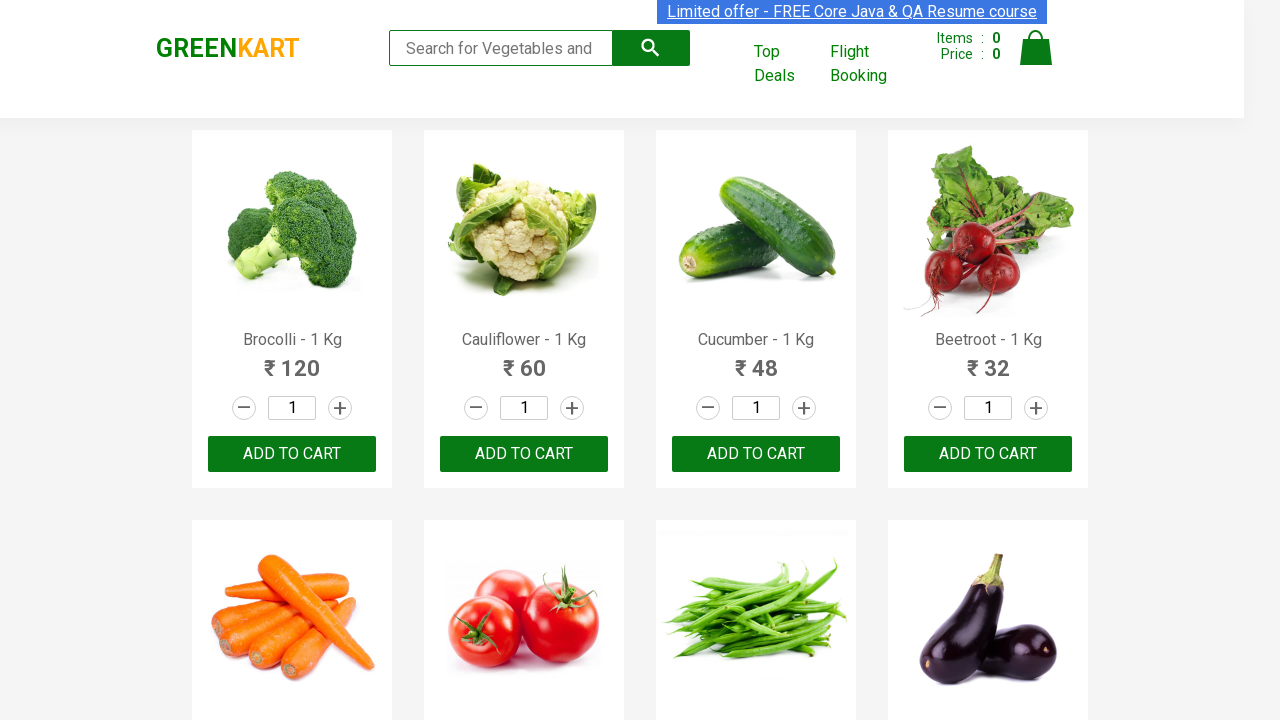

Waited for products to load
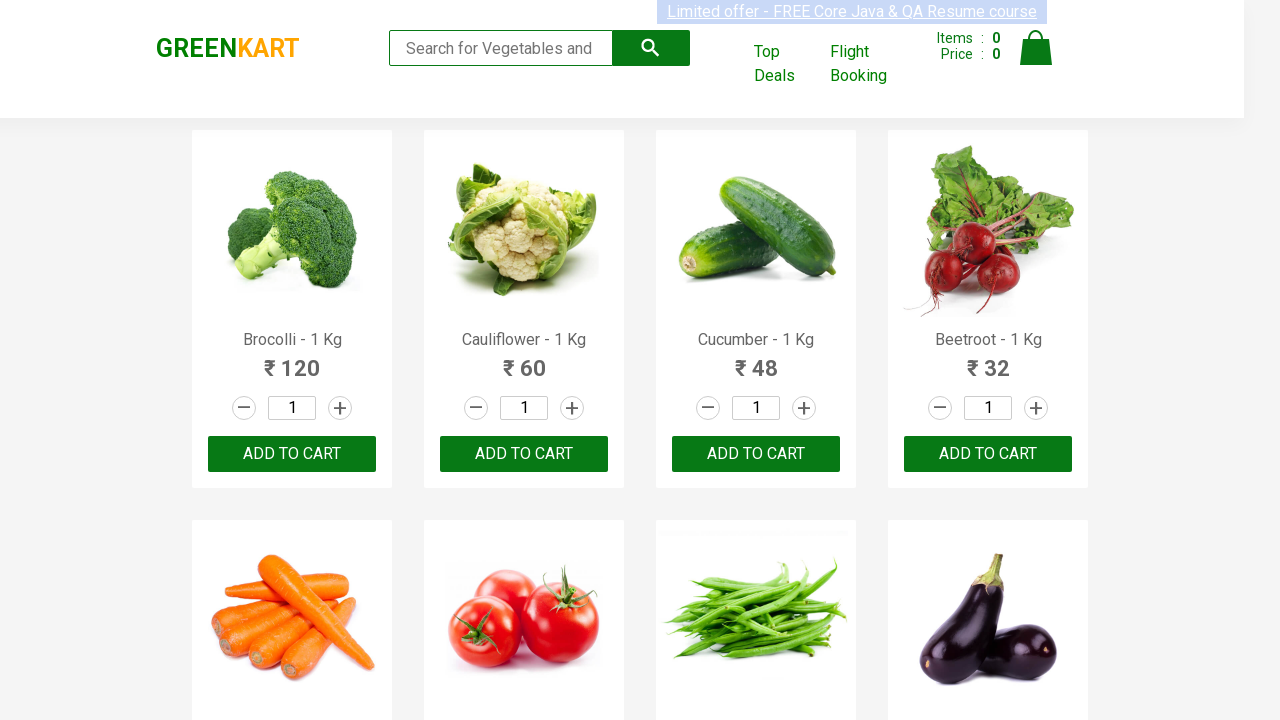

Located all product name elements
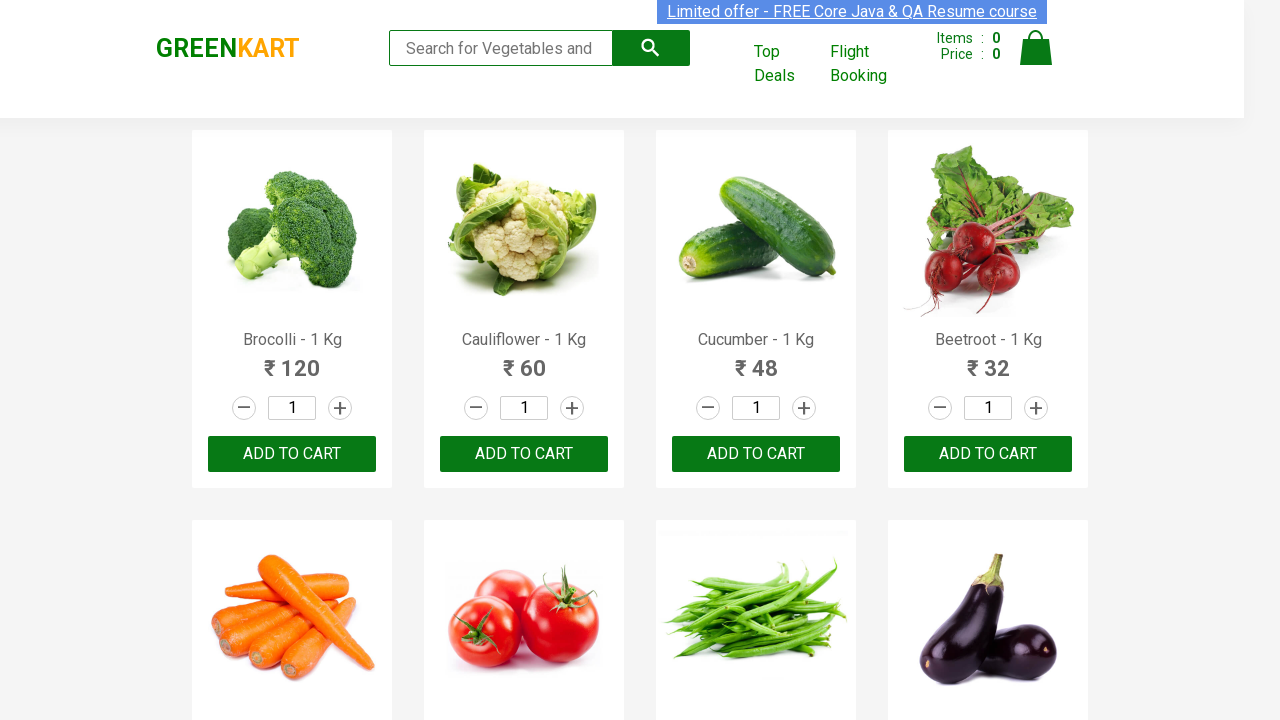

Found and clicked ADD TO CART button for Broccoli - 1 Kg at (292, 454) on (//button[.='ADD TO CART'])[1]
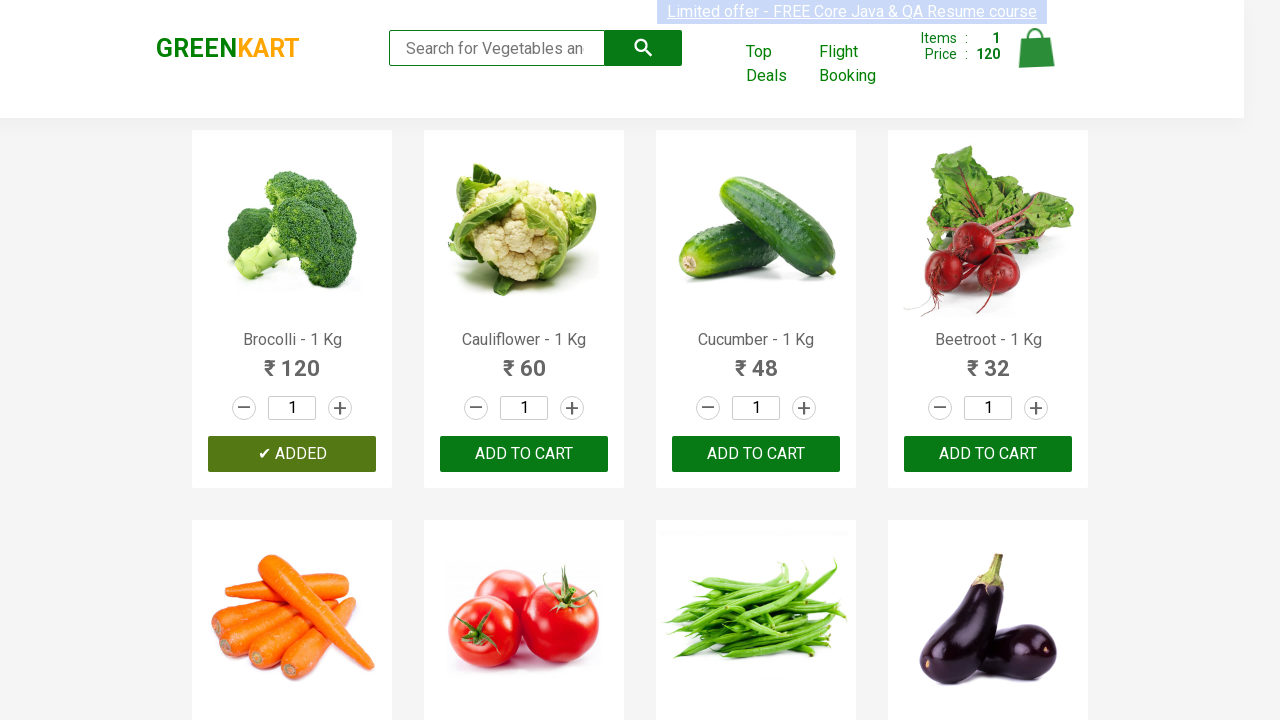

Clicked cart icon to open shopping cart at (1036, 48) on img[alt='Cart']
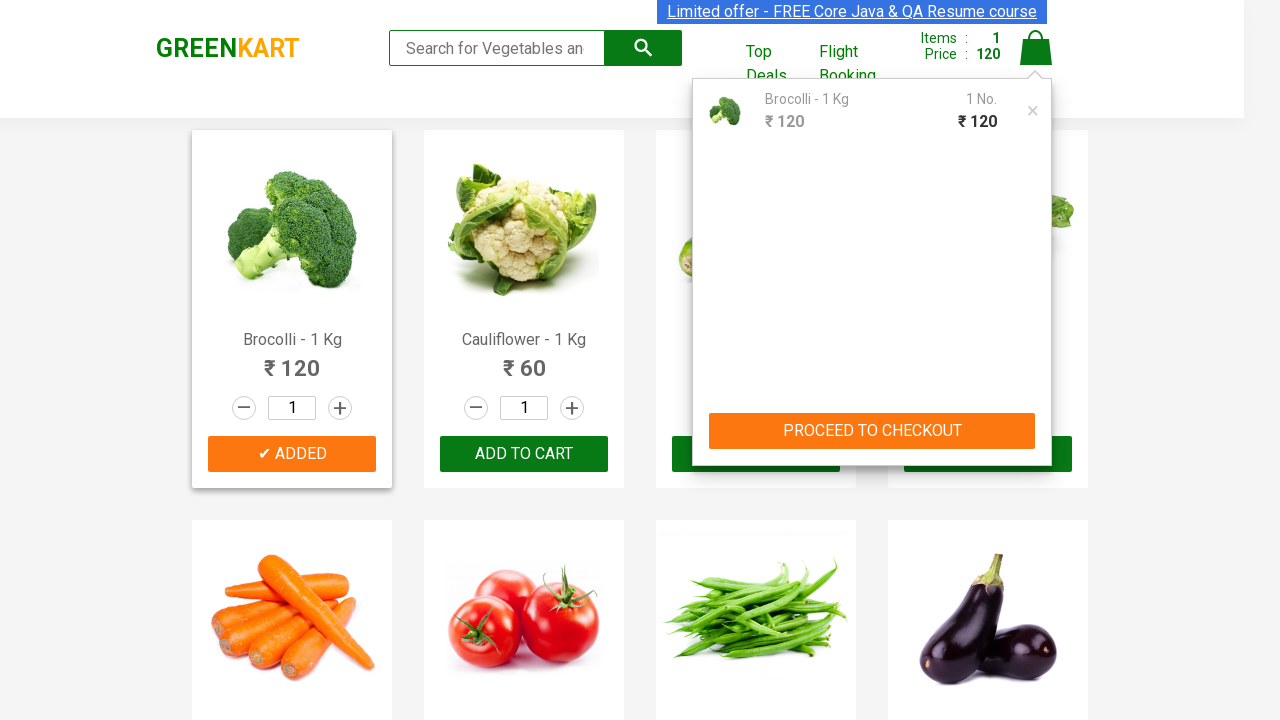

Waited for PROCEED TO CHECKOUT button to appear
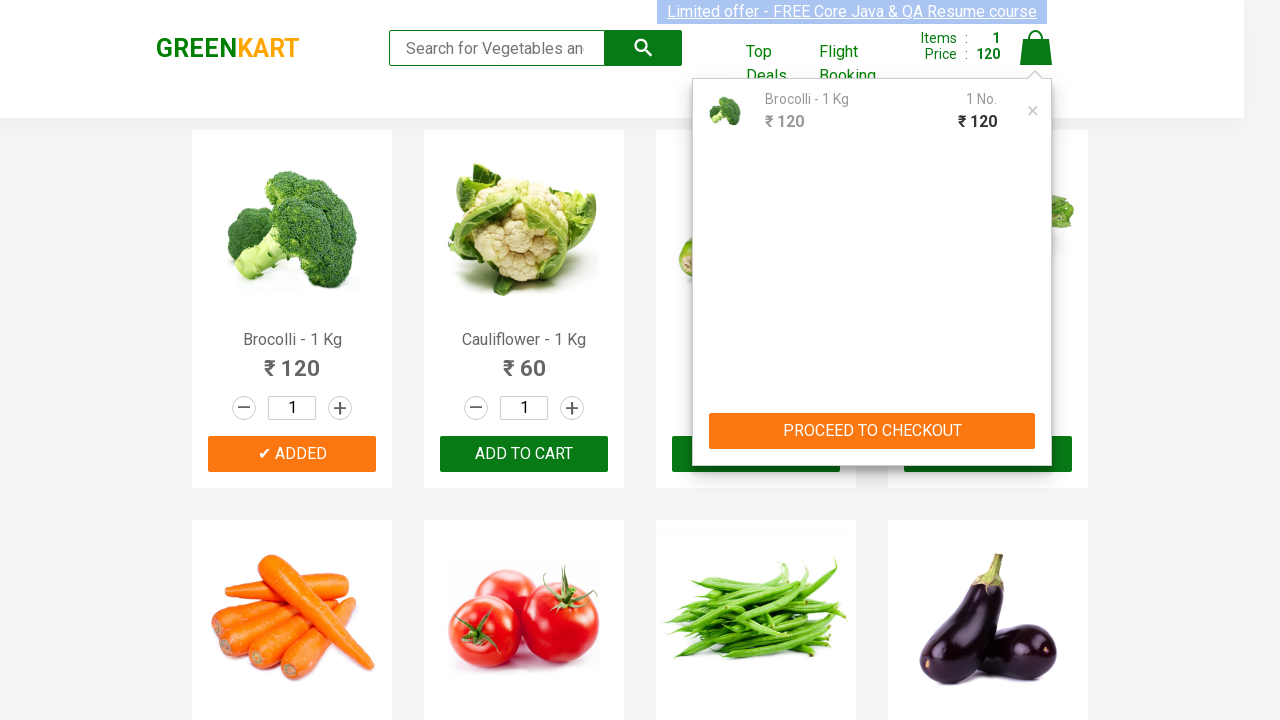

Clicked PROCEED TO CHECKOUT button at (872, 431) on button:has-text('PROCEED TO CHECKOUT')
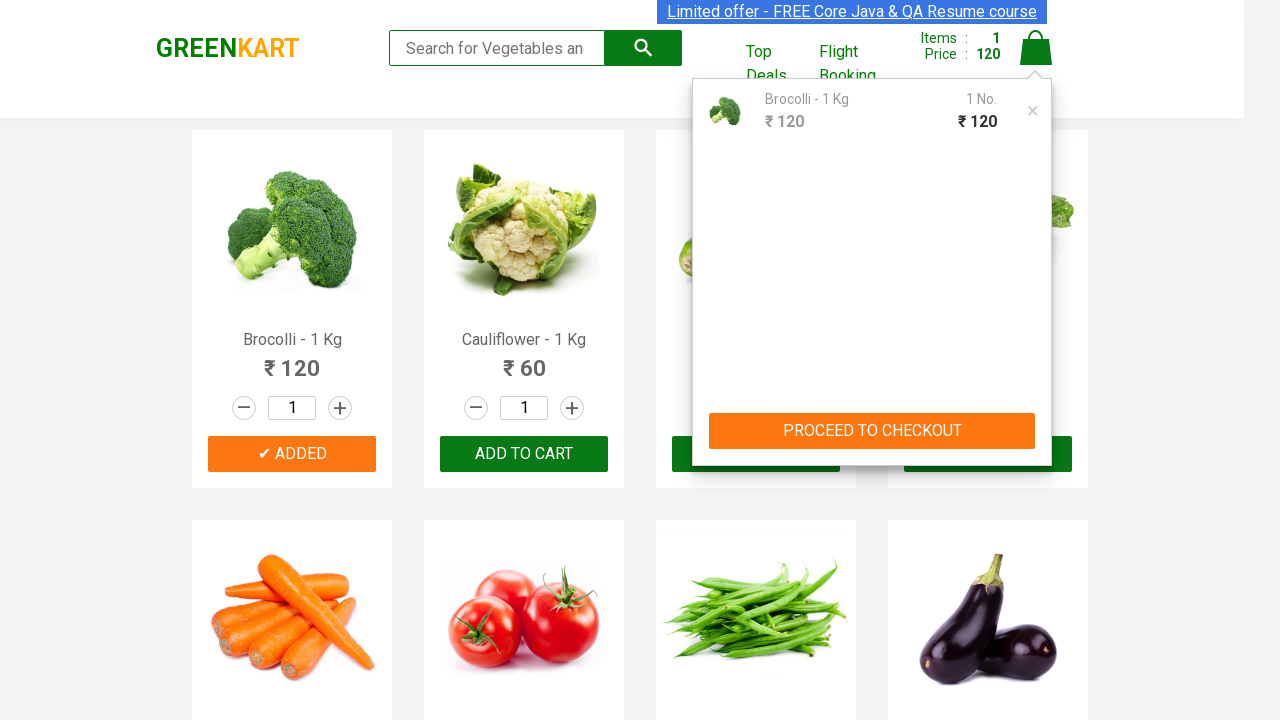

Waited for Place Order button to appear
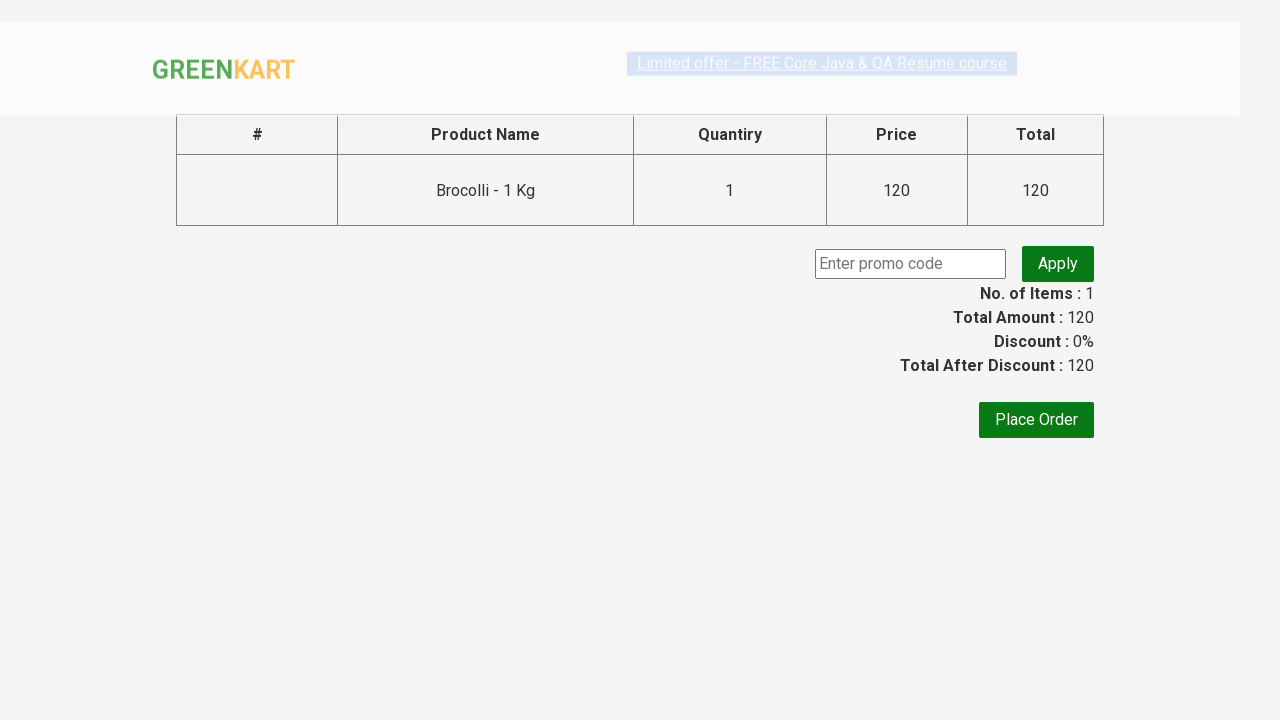

Clicked Place Order button at (1036, 420) on button:has-text('Place Order')
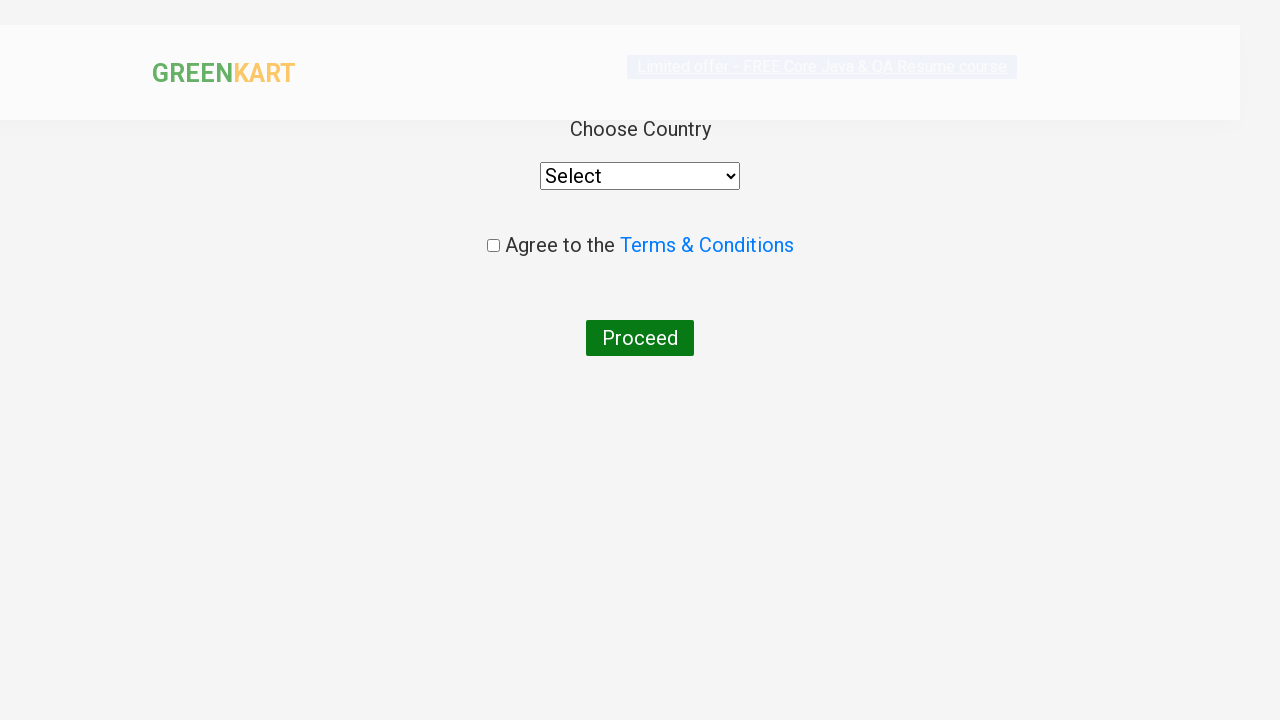

Waited for country dropdown to appear
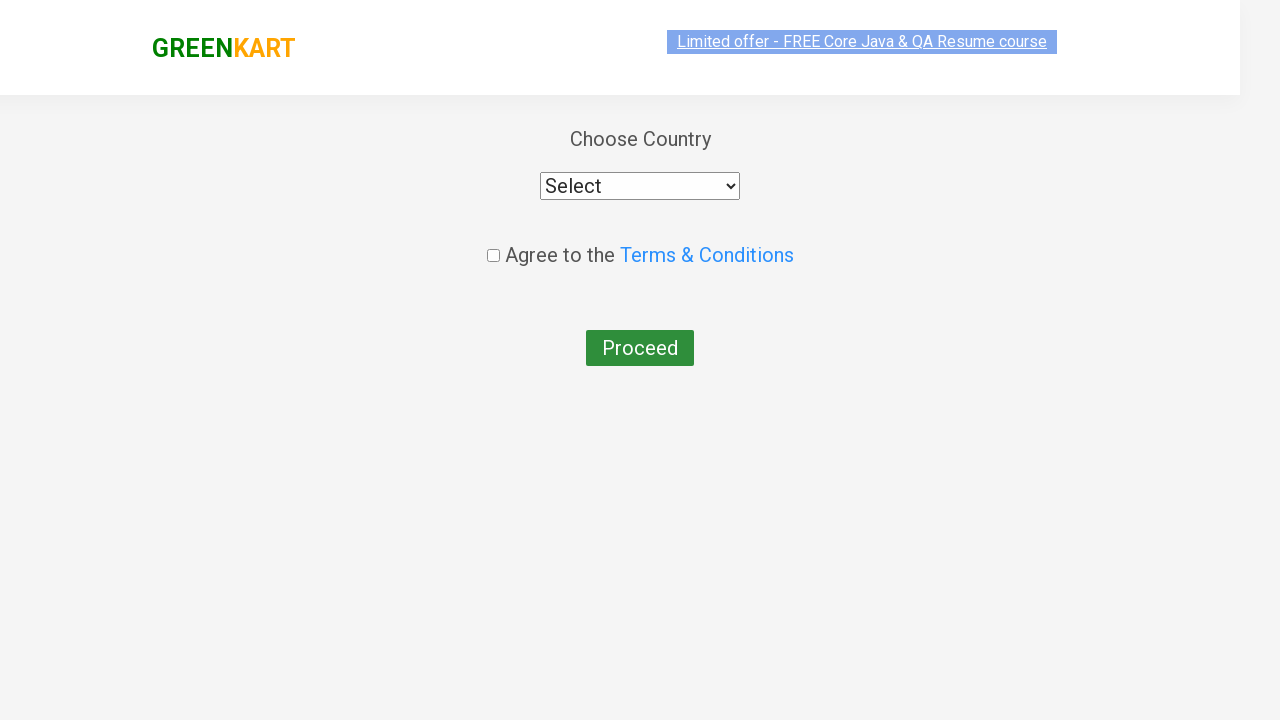

Selected India from country dropdown on select[style='width: 200px;']
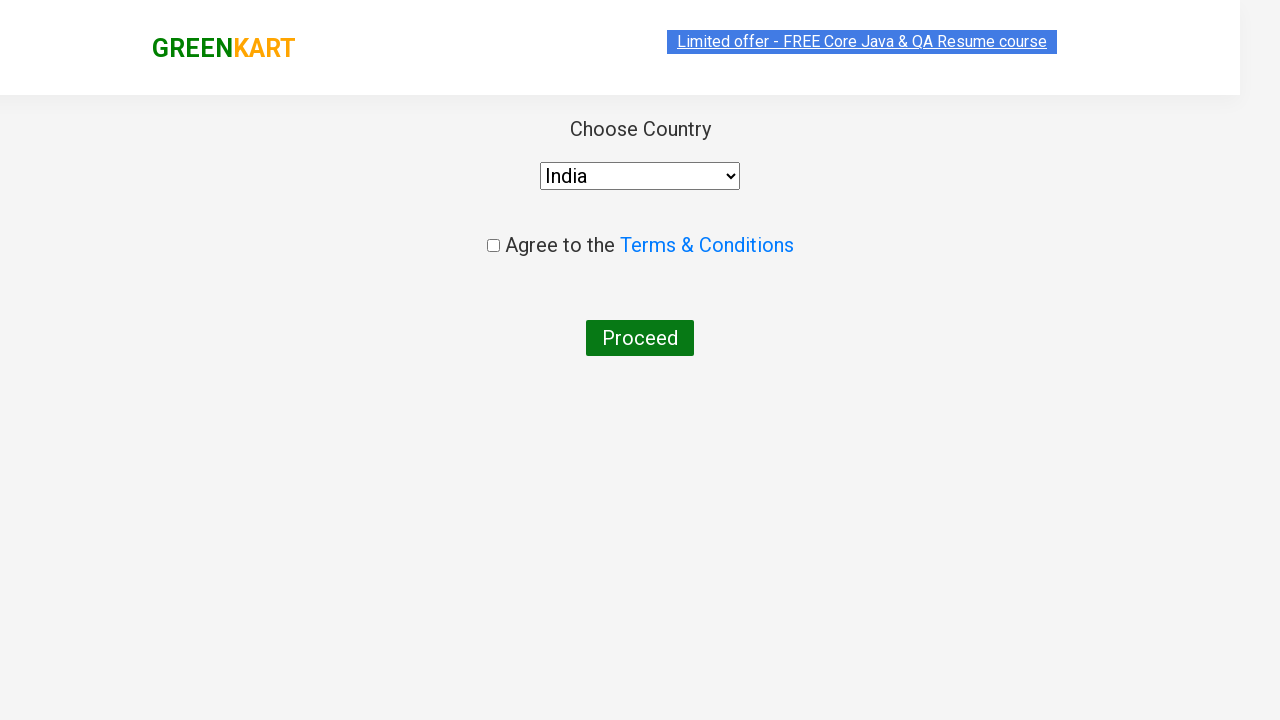

Checked the terms and conditions checkbox at (493, 246) on input[type='checkbox']
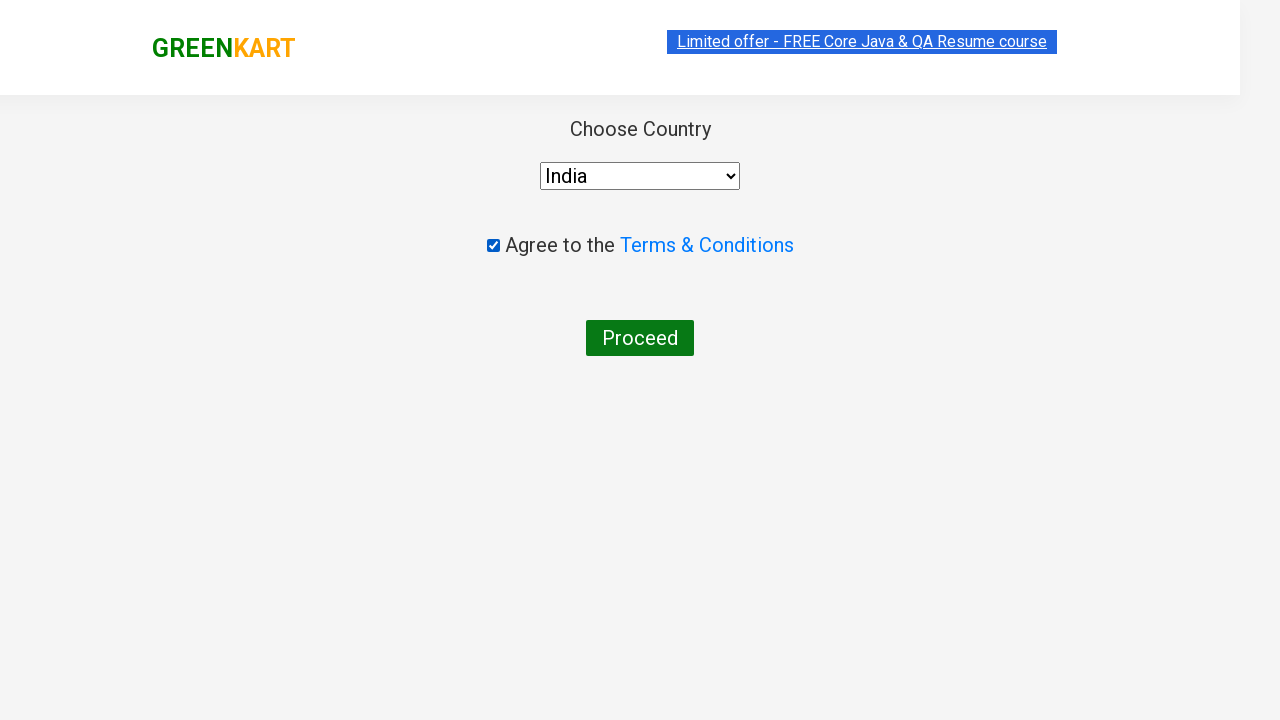

Clicked Proceed button to complete order at (640, 338) on button:has-text('Proceed')
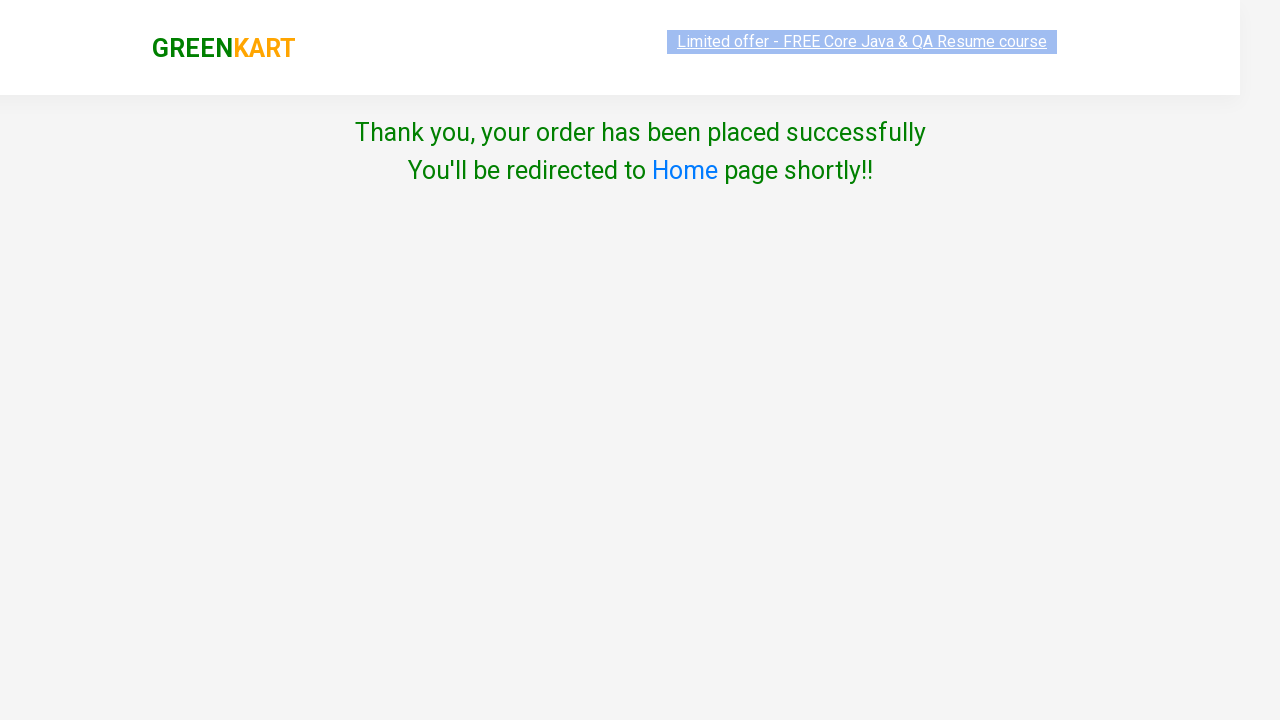

Order completed successfully - confirmation message displayed
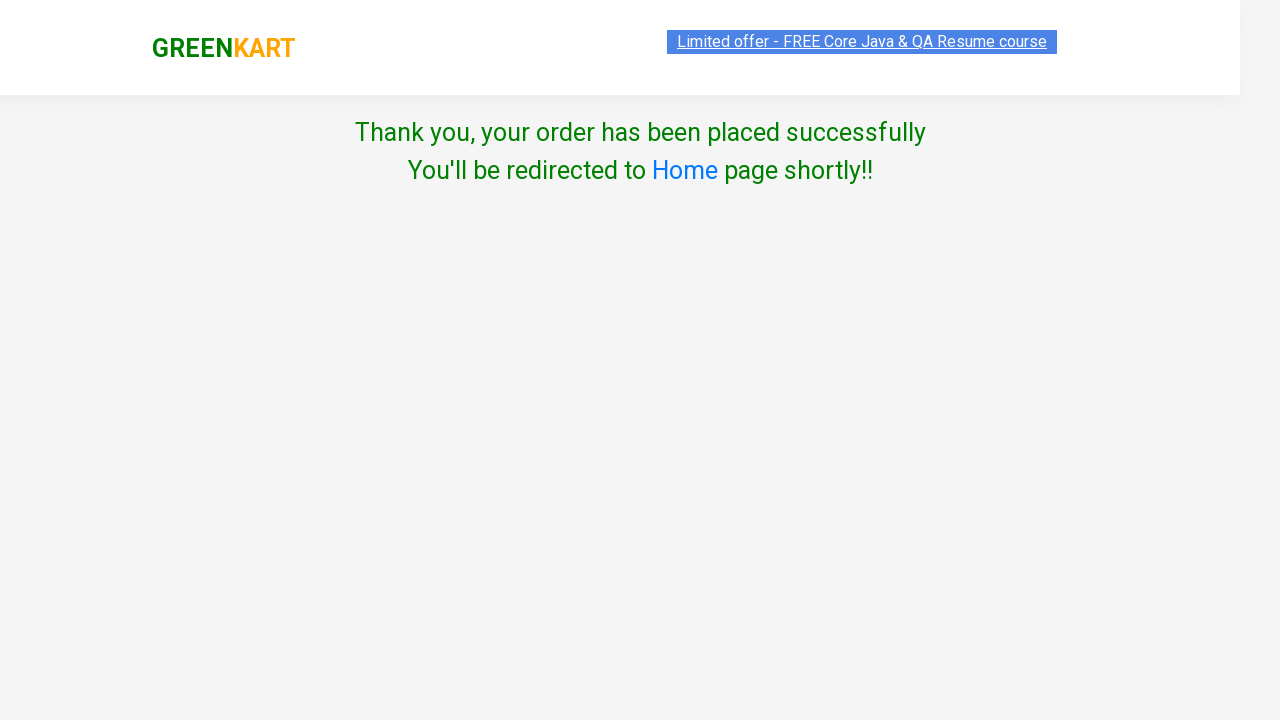

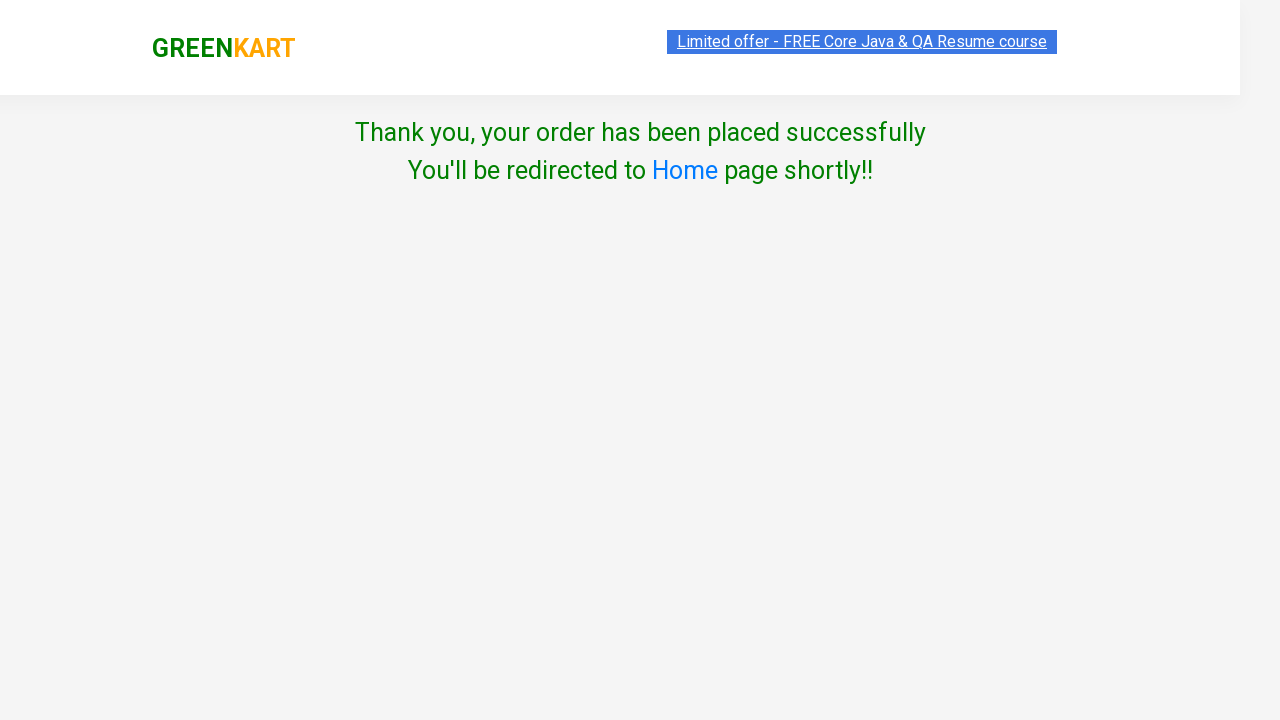